Tests editing a todo item by double-clicking and entering new text

Starting URL: https://demo.playwright.dev/todomvc

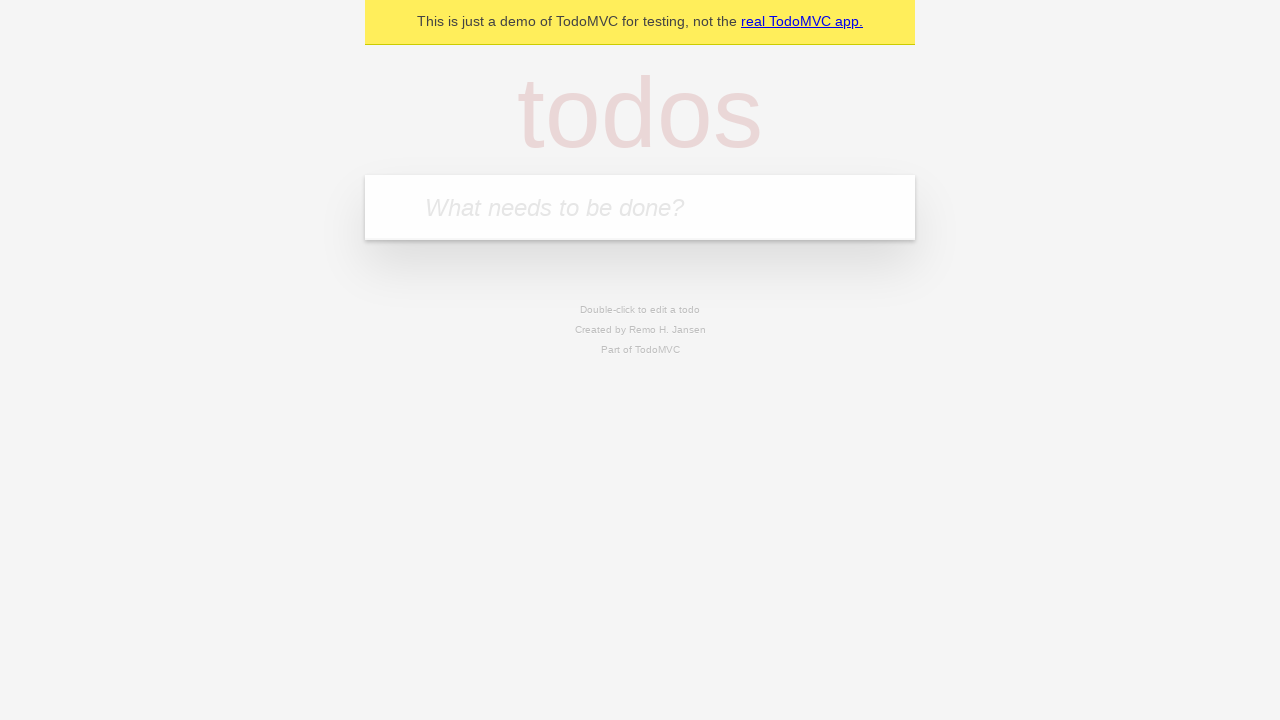

Filled todo input with 'buy some cheese' on internal:attr=[placeholder="What needs to be done?"i]
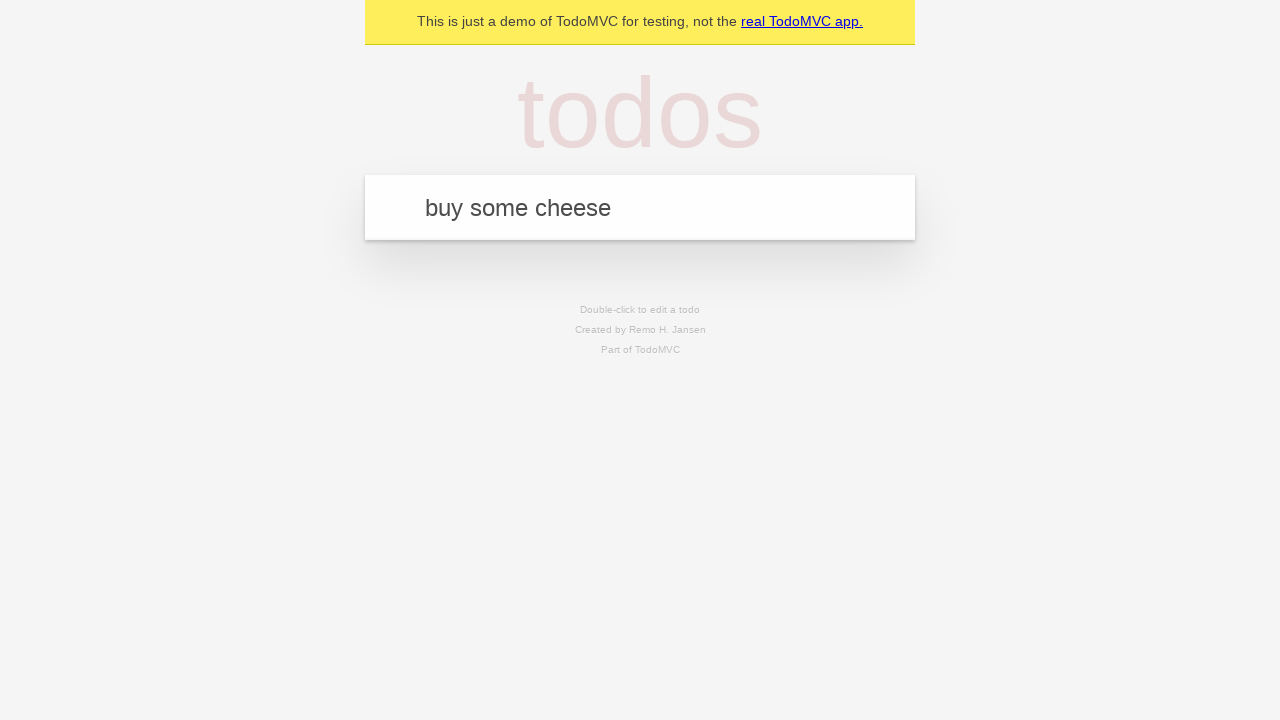

Pressed Enter to create first todo item on internal:attr=[placeholder="What needs to be done?"i]
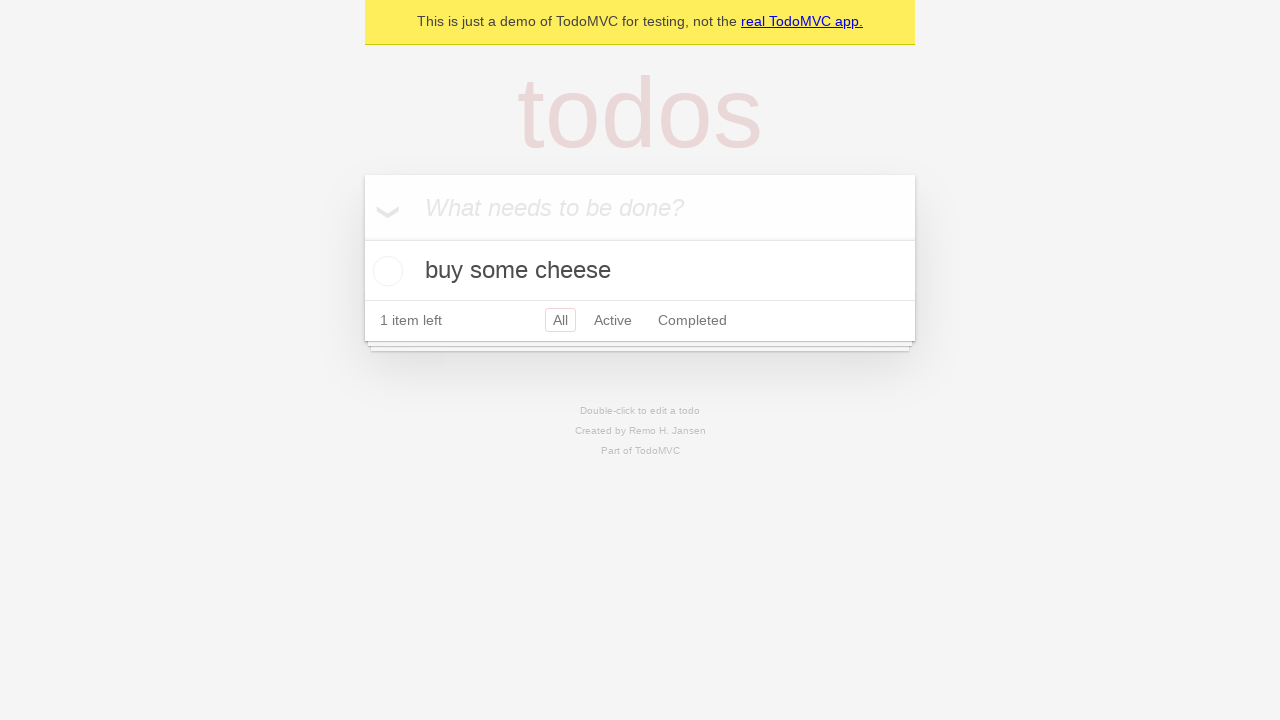

Filled todo input with 'feed the cat' on internal:attr=[placeholder="What needs to be done?"i]
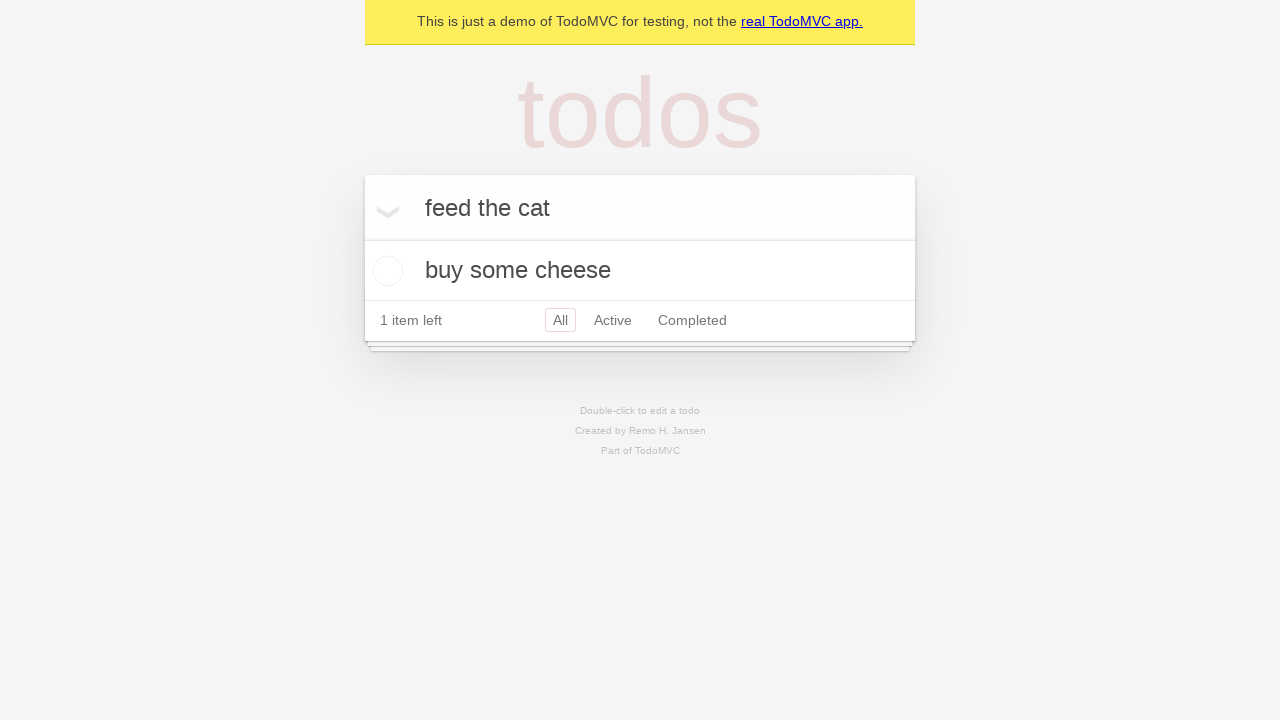

Pressed Enter to create second todo item on internal:attr=[placeholder="What needs to be done?"i]
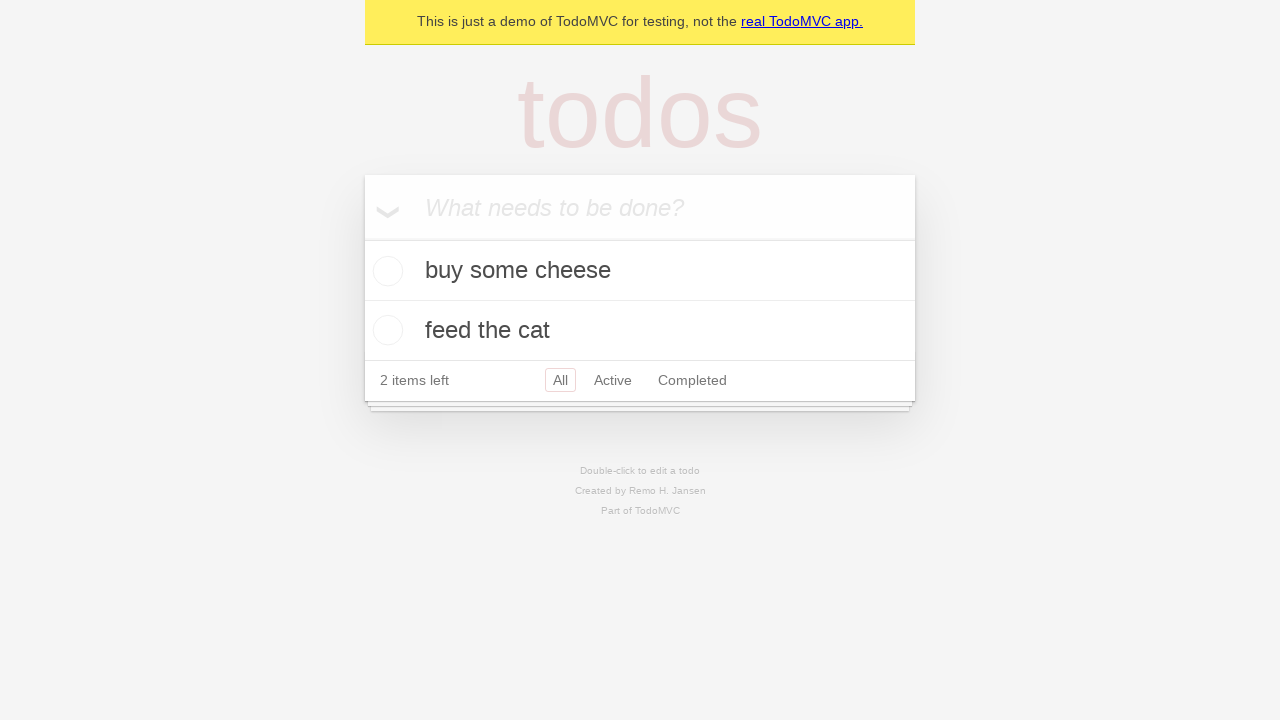

Filled todo input with 'book a doctors appointment' on internal:attr=[placeholder="What needs to be done?"i]
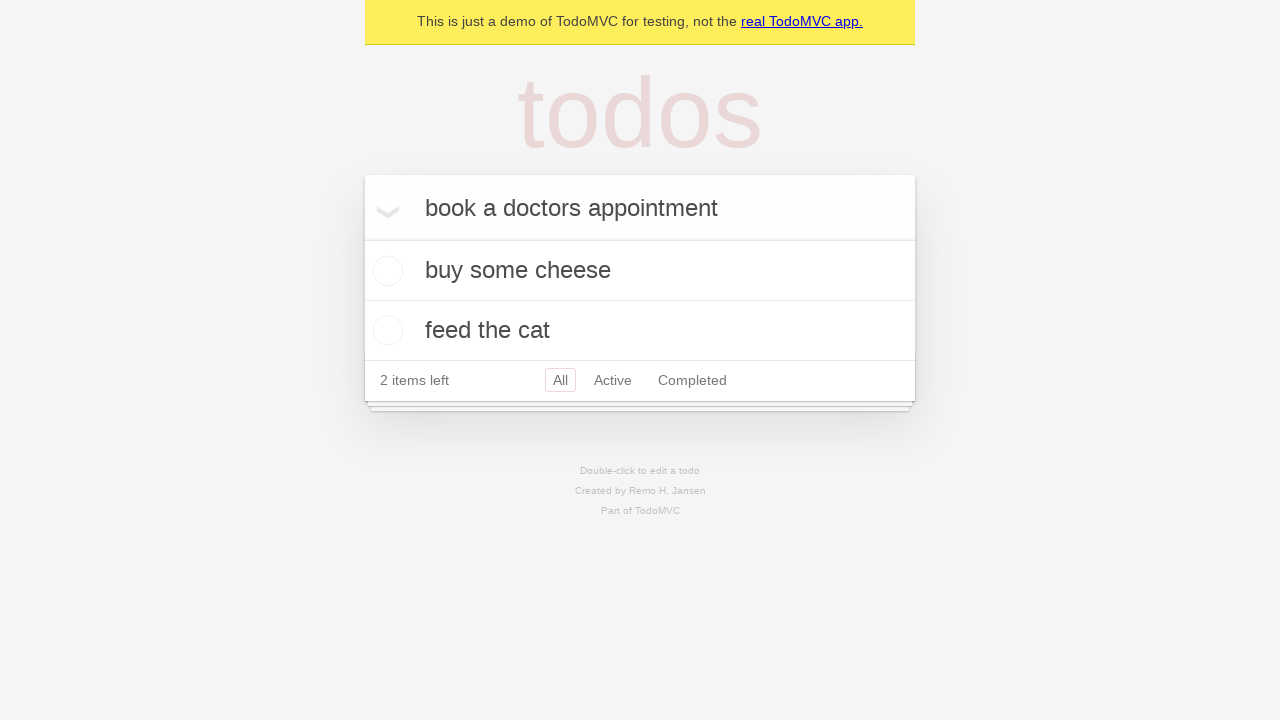

Pressed Enter to create third todo item on internal:attr=[placeholder="What needs to be done?"i]
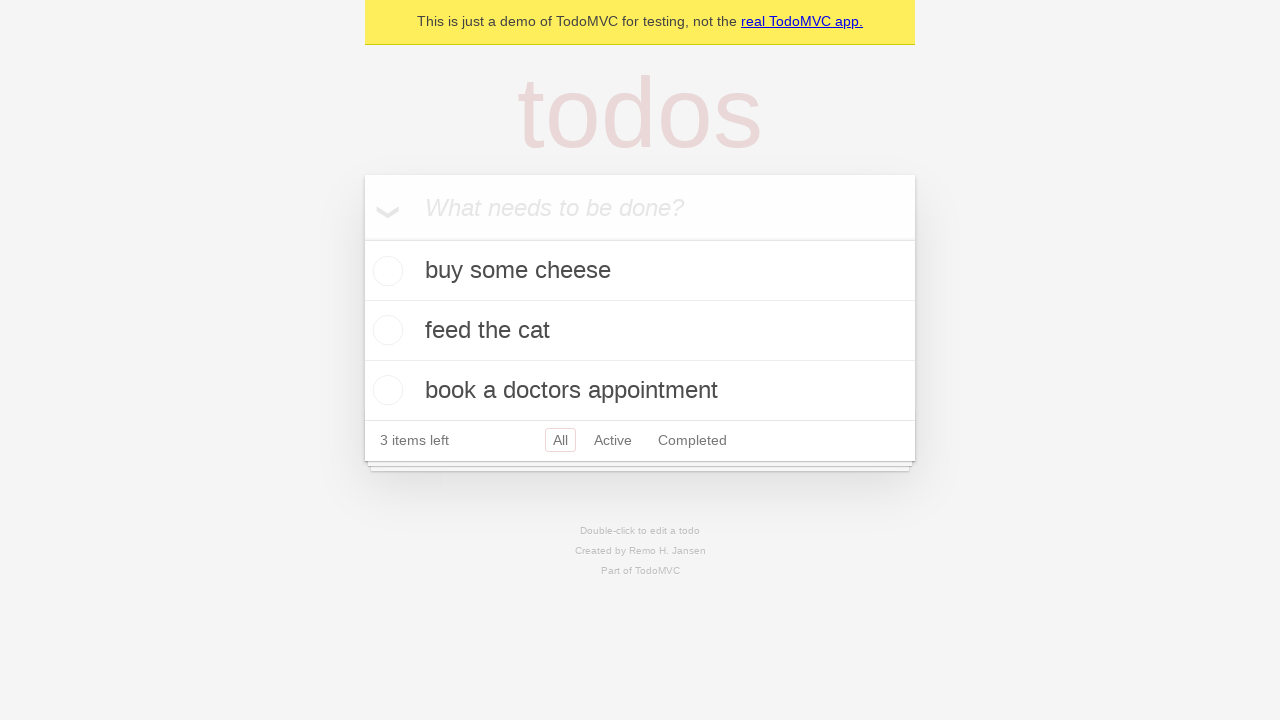

Waited for all three todo items to be created and visible
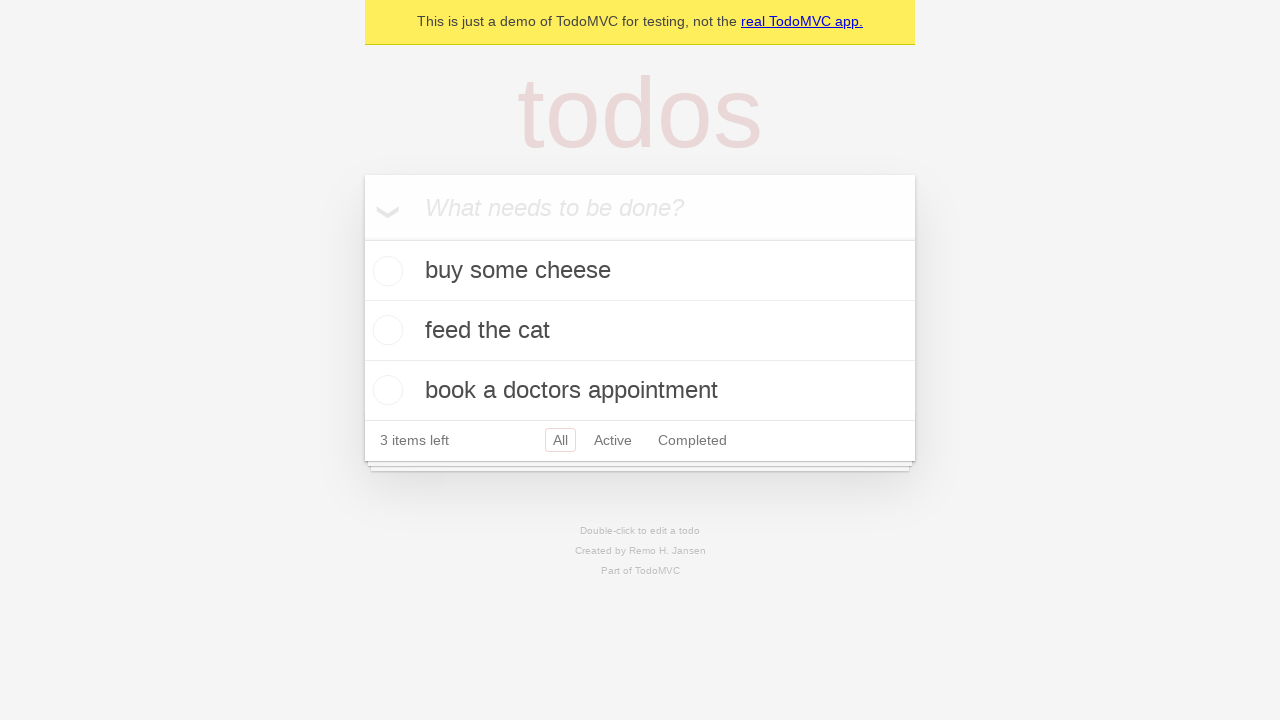

Double-clicked the second todo item to enter edit mode at (640, 331) on internal:testid=[data-testid="todo-item"s] >> nth=1
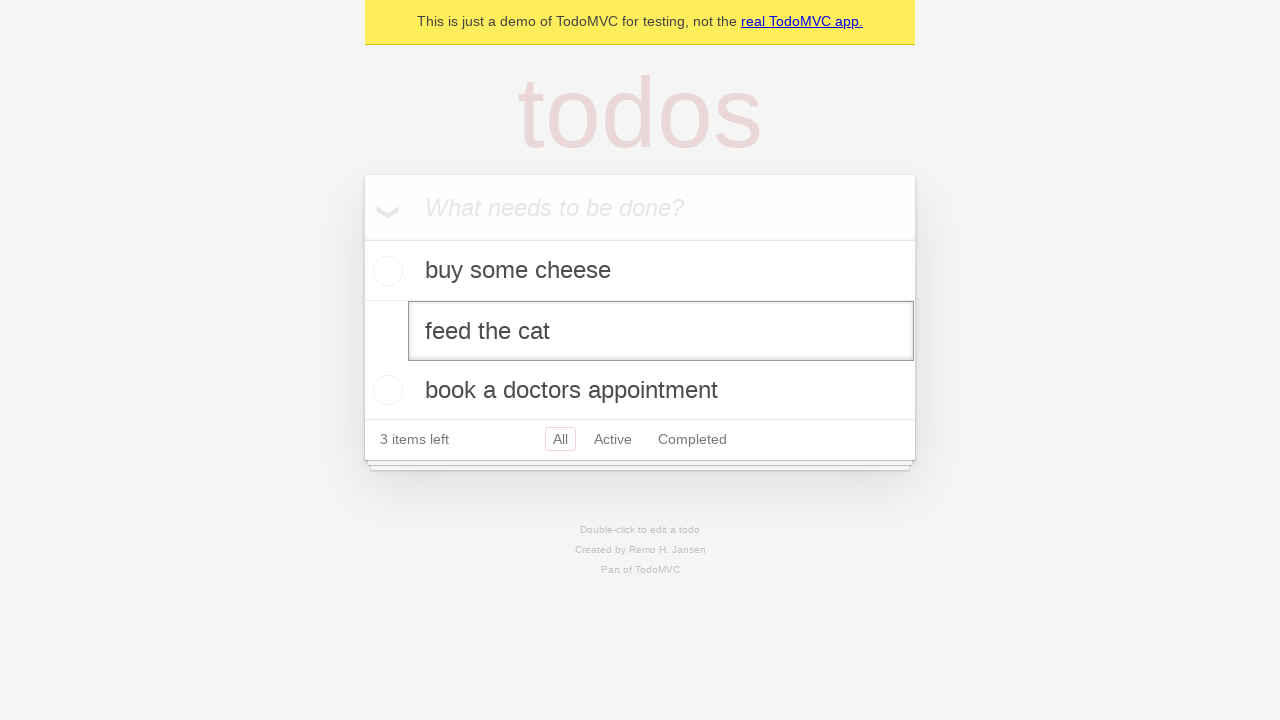

Changed todo text from 'feed the cat' to 'buy some sausages' on internal:testid=[data-testid="todo-item"s] >> nth=1 >> internal:role=textbox[nam
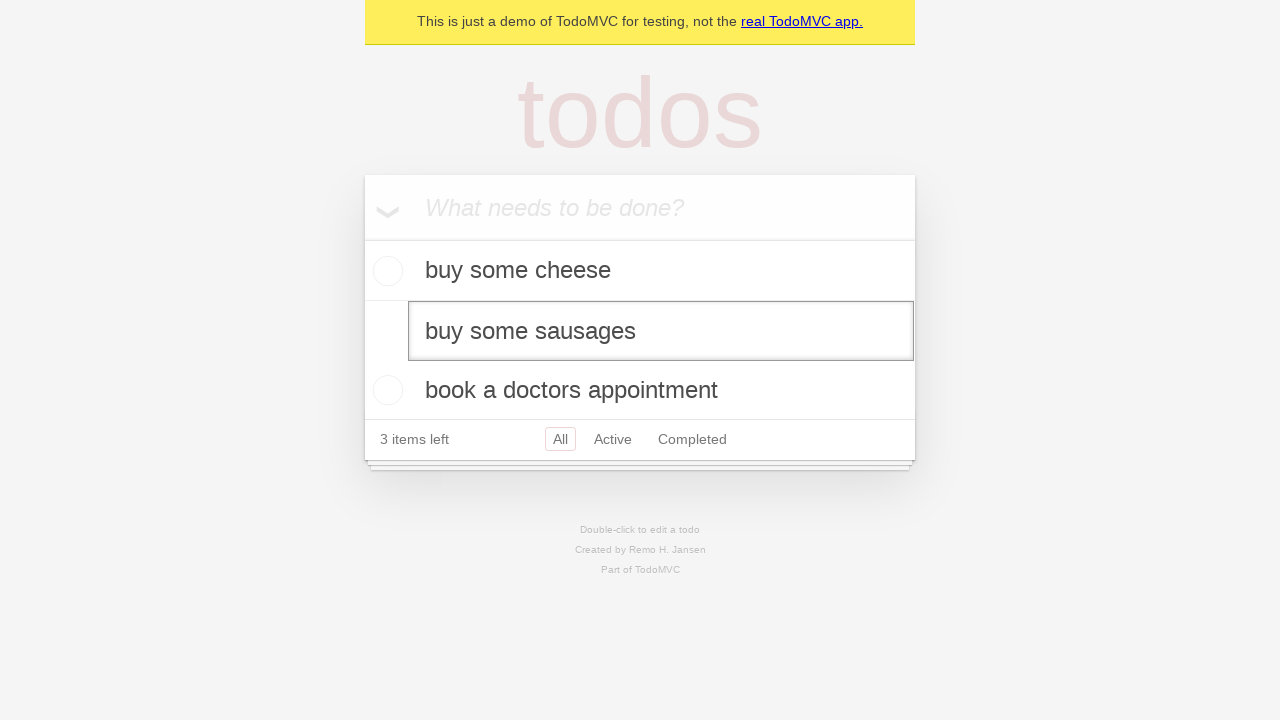

Pressed Enter to save the edited todo item on internal:testid=[data-testid="todo-item"s] >> nth=1 >> internal:role=textbox[nam
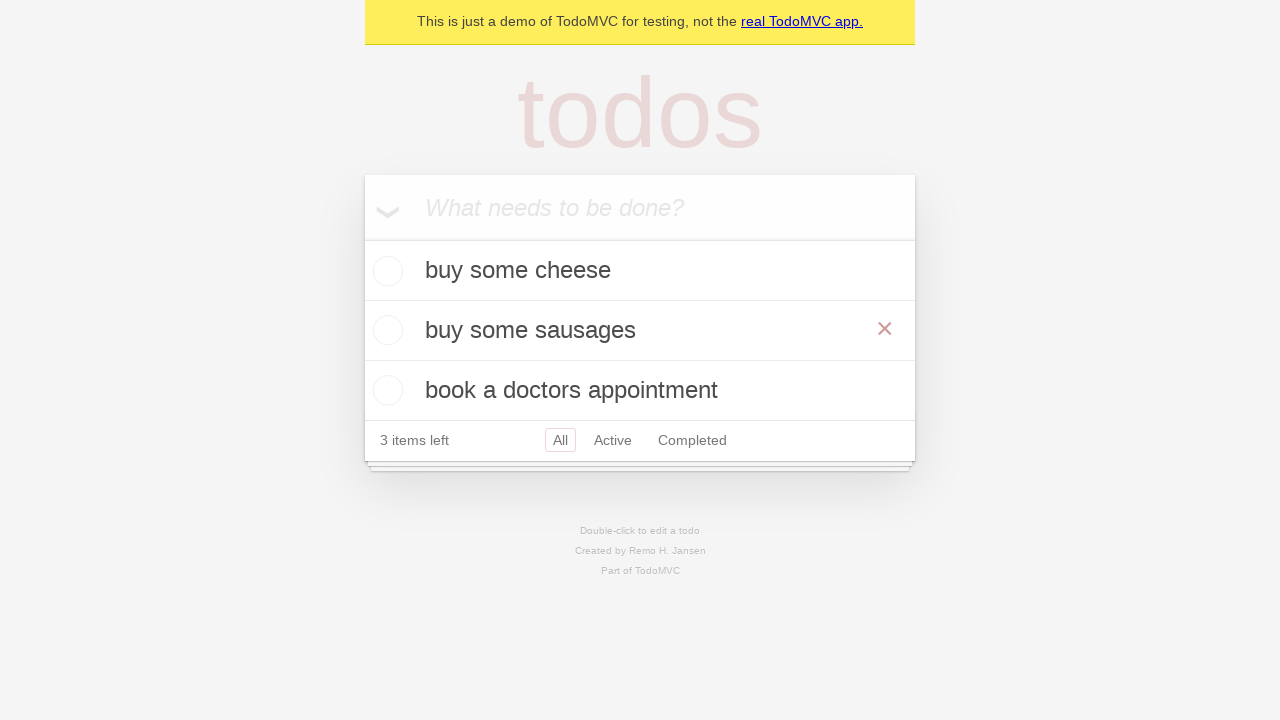

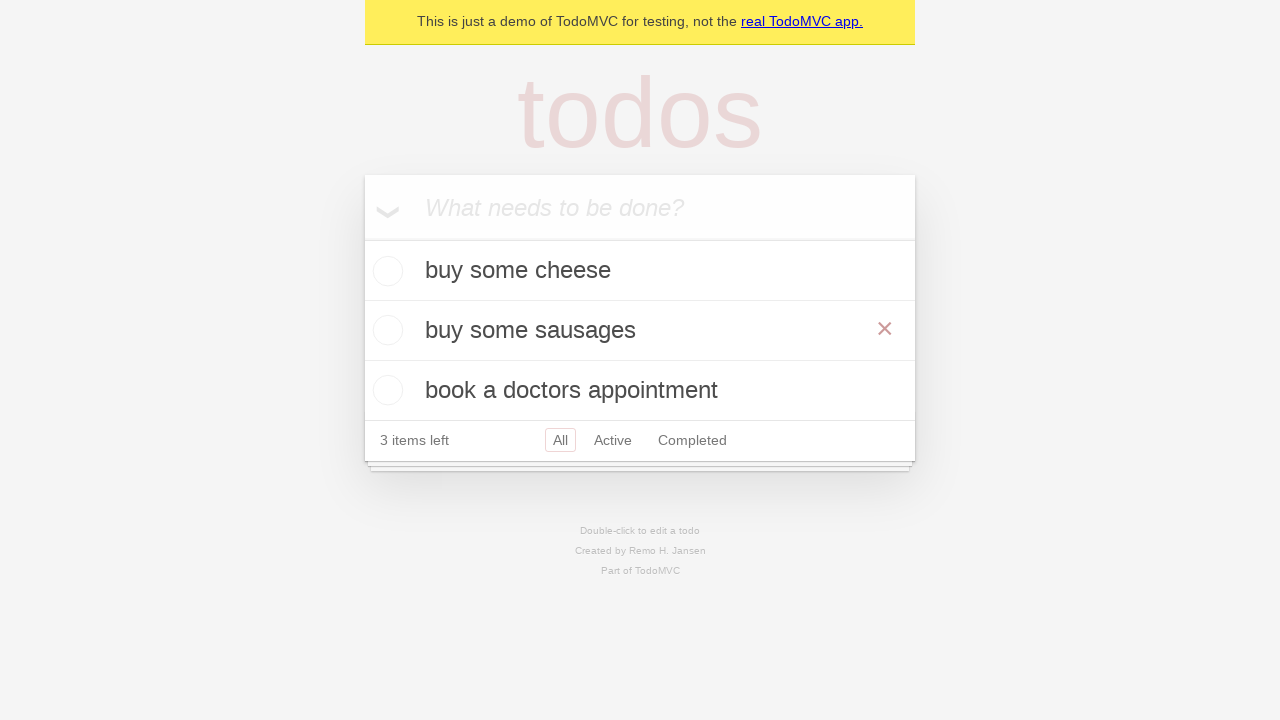